Navigates to NetEase manga/comic website and sets the browser viewport to mobile dimensions (480x800)

Starting URL: http://manhua.163.com

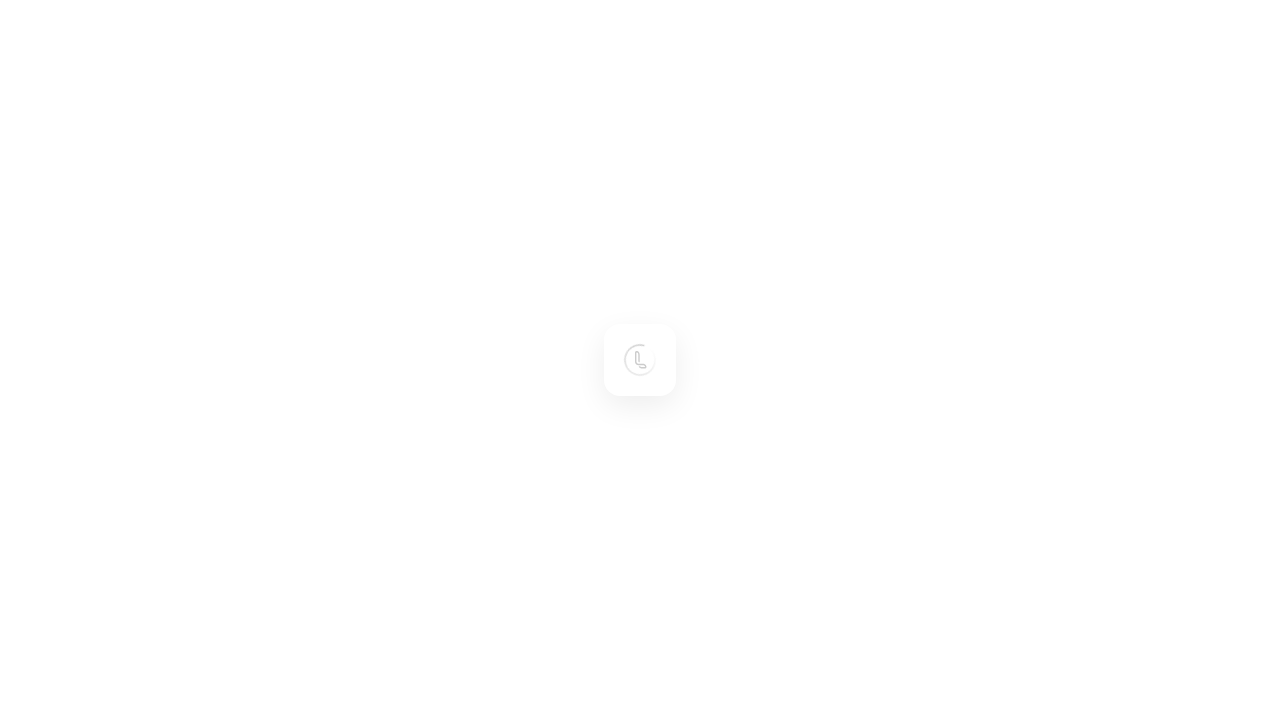

Set viewport to mobile dimensions (480x800)
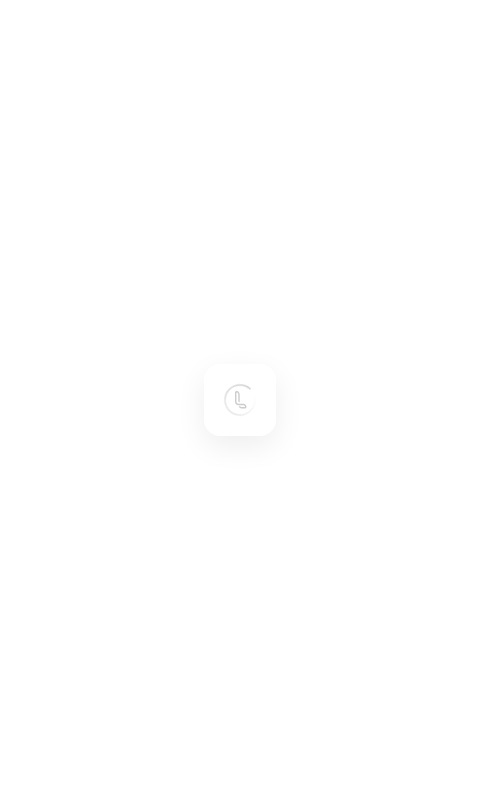

Waited 1 second for page to adjust to mobile viewport
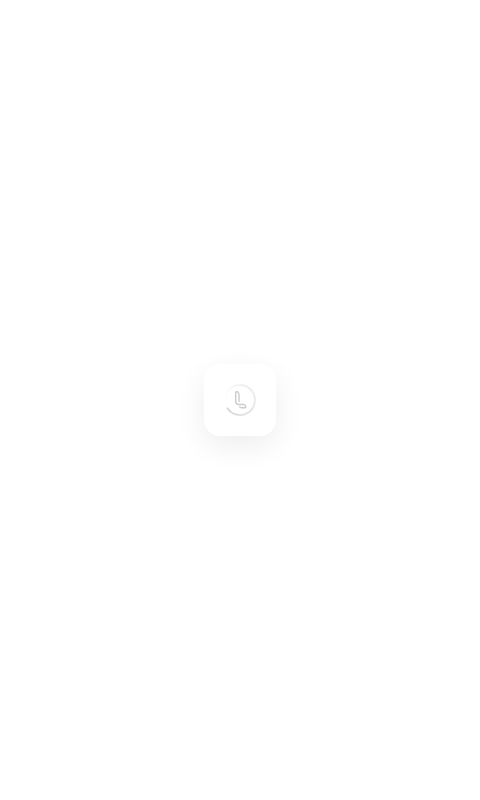

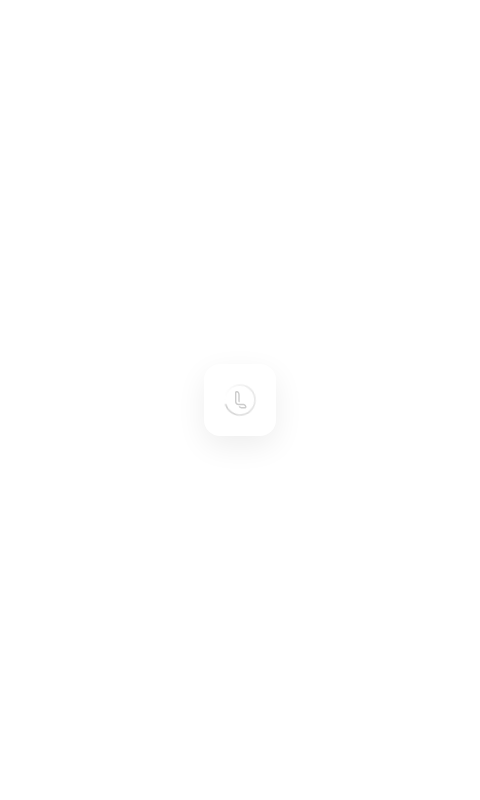